Tests closing a modal dialog popup by clicking the OK button

Starting URL: https://testpages.eviltester.com/styled/alerts/fake-alert-test.html

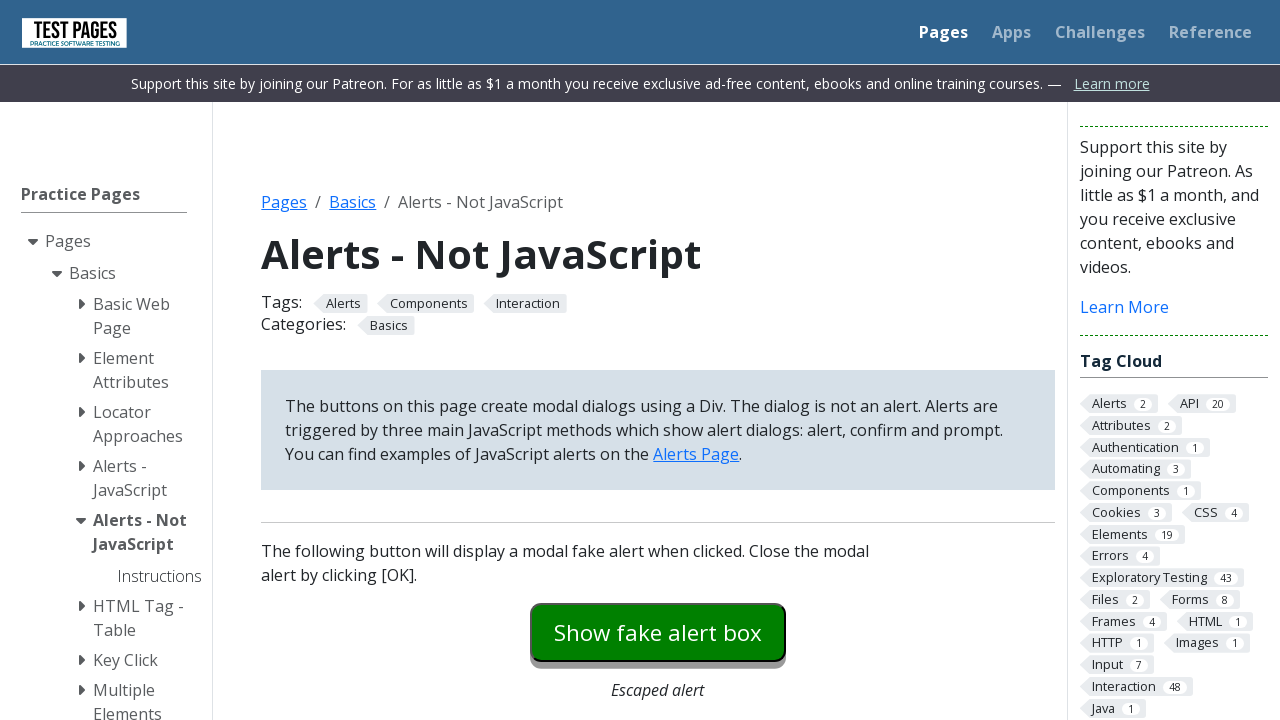

Navigated to fake alert test page
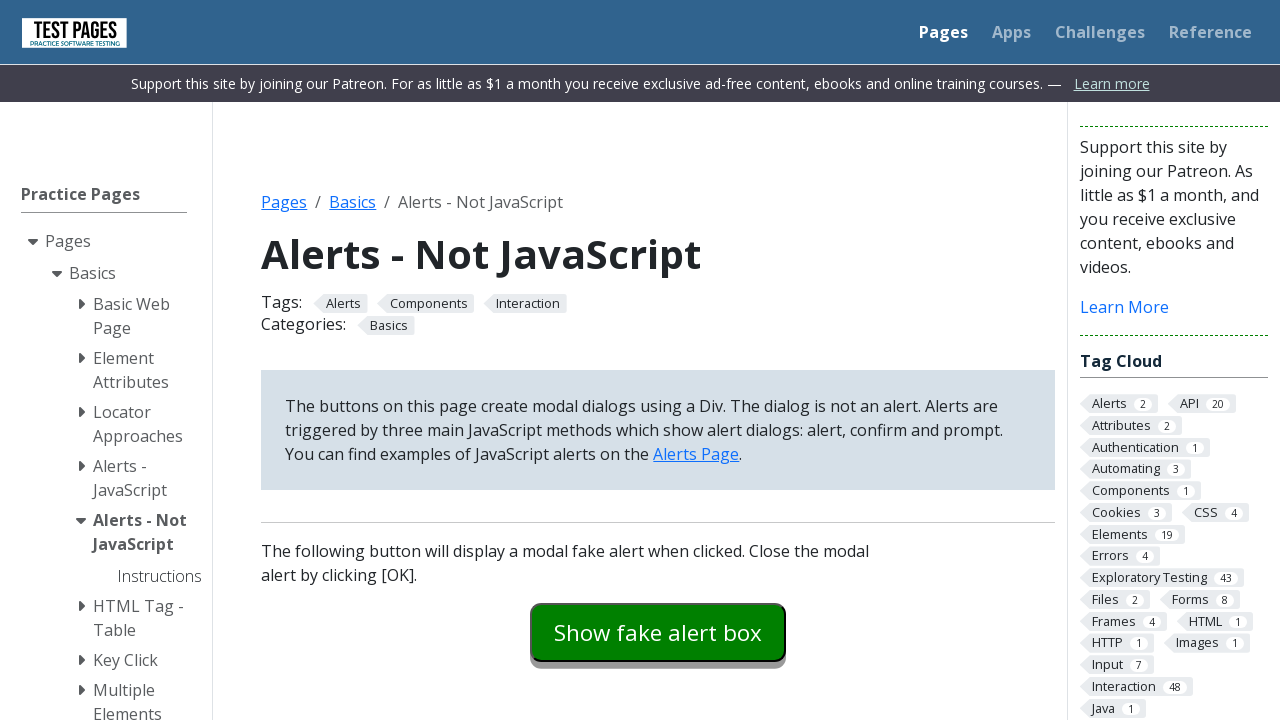

Clicked button to open modal dialog at (658, 360) on #modaldialog
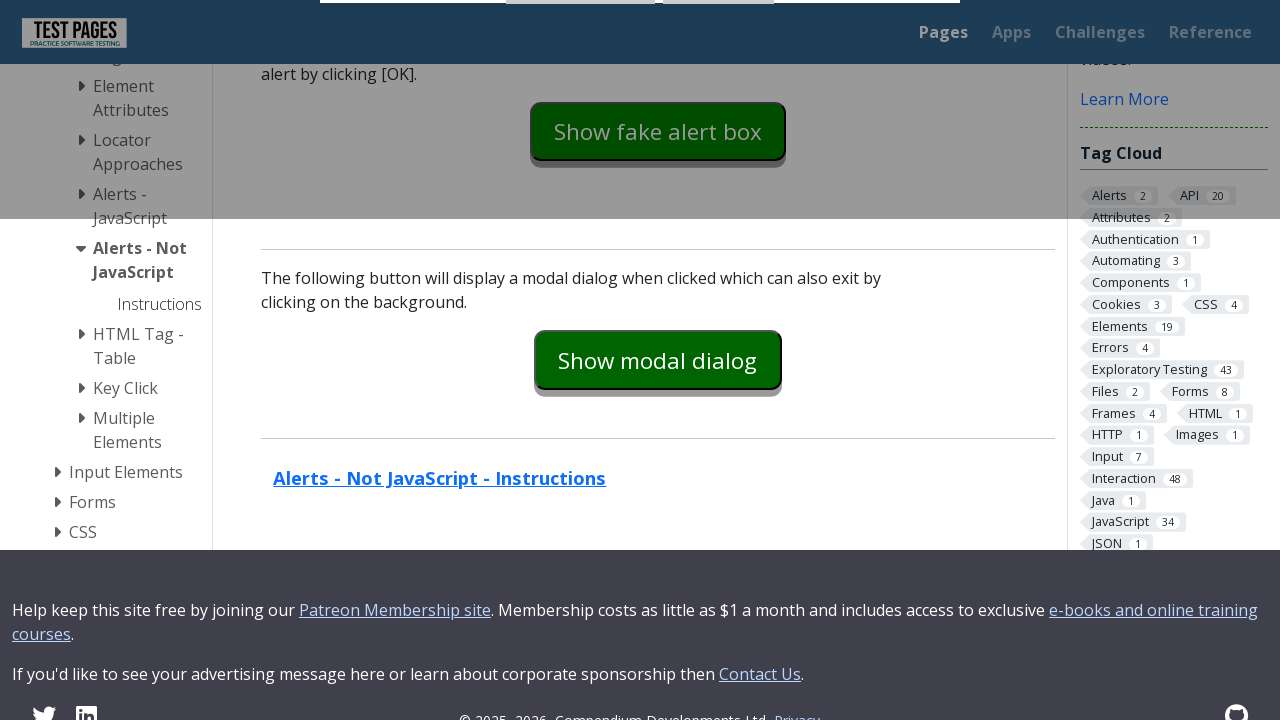

Clicked OK button to close modal dialog at (719, 27) on #dialog-ok
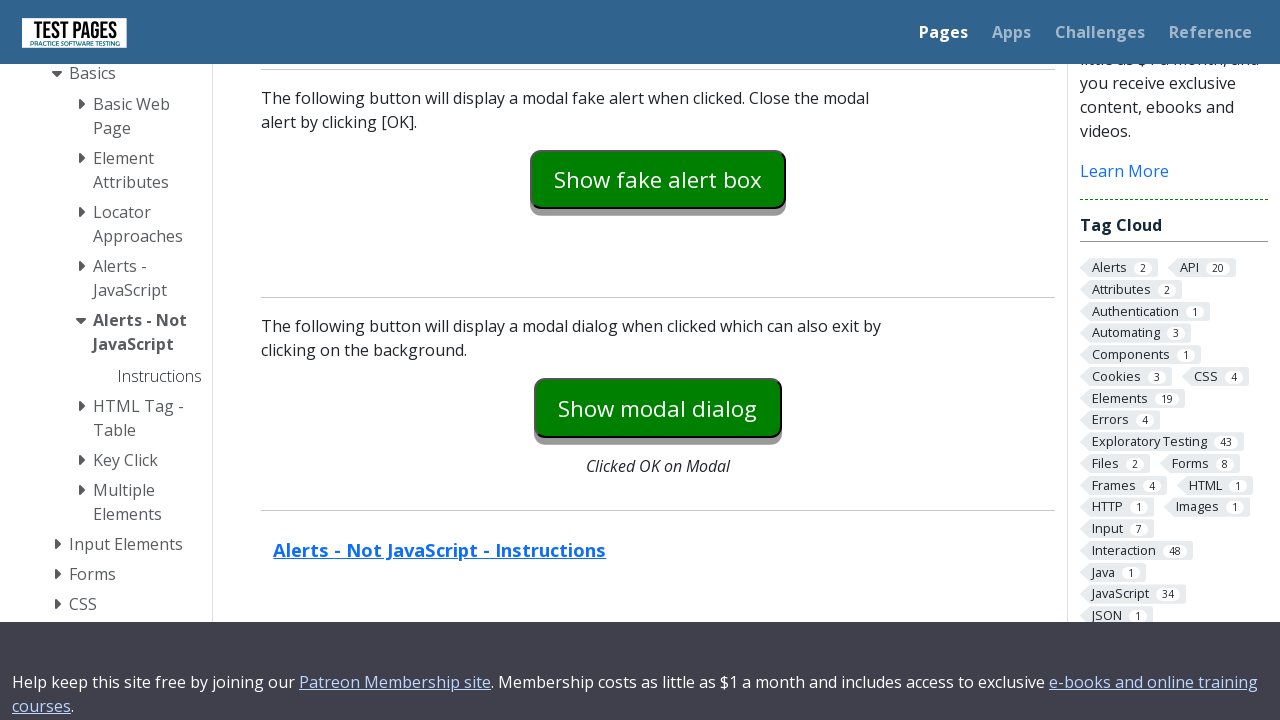

Verified modal dialog text is hidden
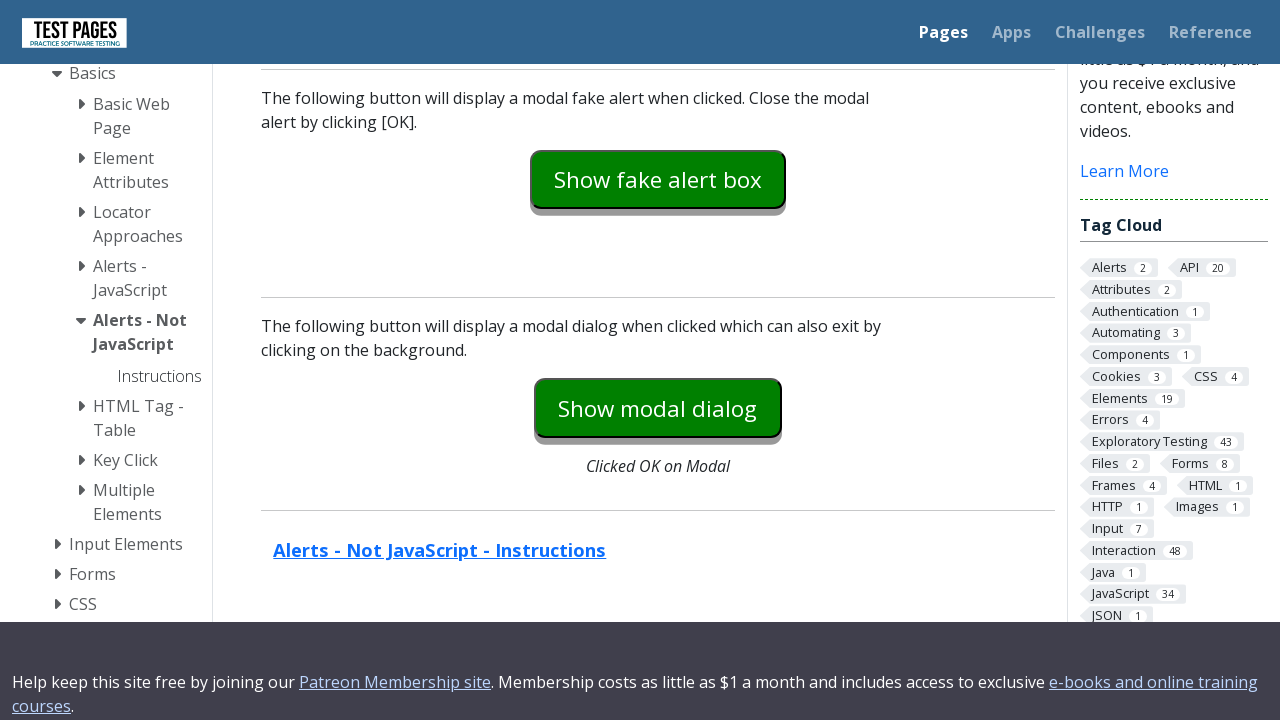

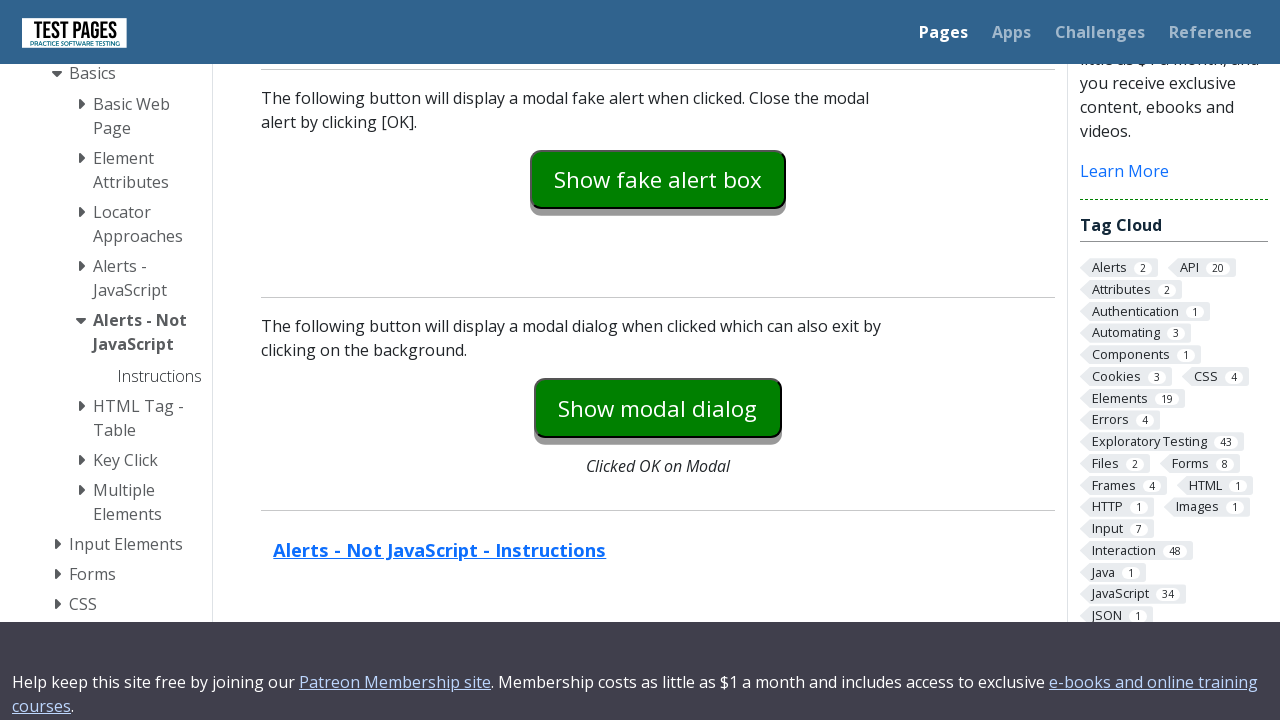